Tests dynamic loading functionality by clicking start button and waiting for hidden element to become visible

Starting URL: https://the-internet.herokuapp.com/dynamic_loading/1

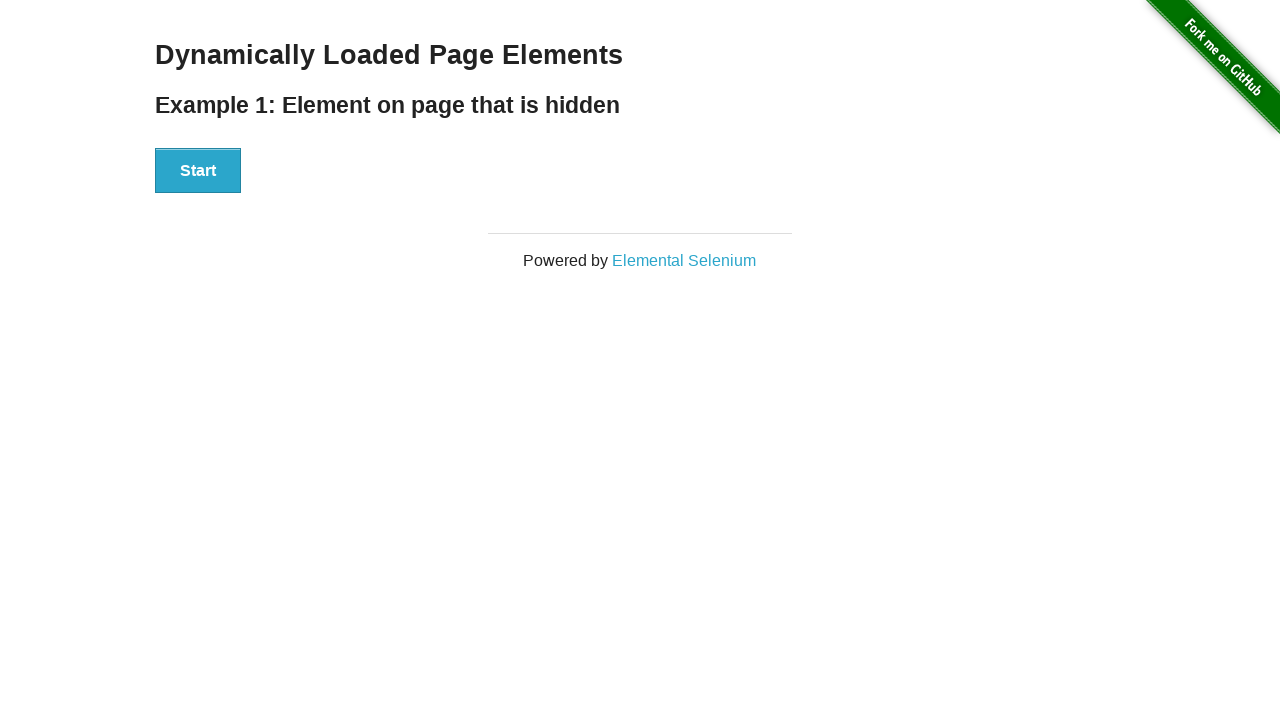

Navigated to dynamic loading test page
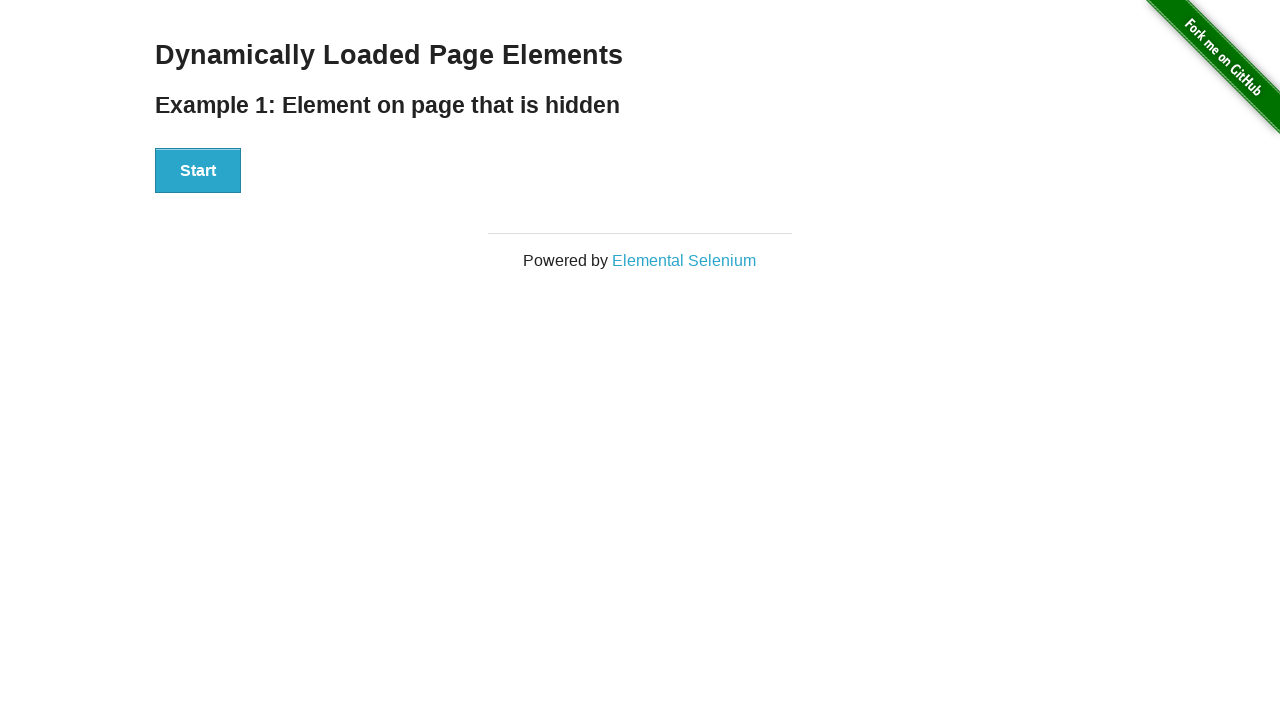

Clicked start button to initiate dynamic loading at (198, 171) on xpath=//div[@id='start']/button
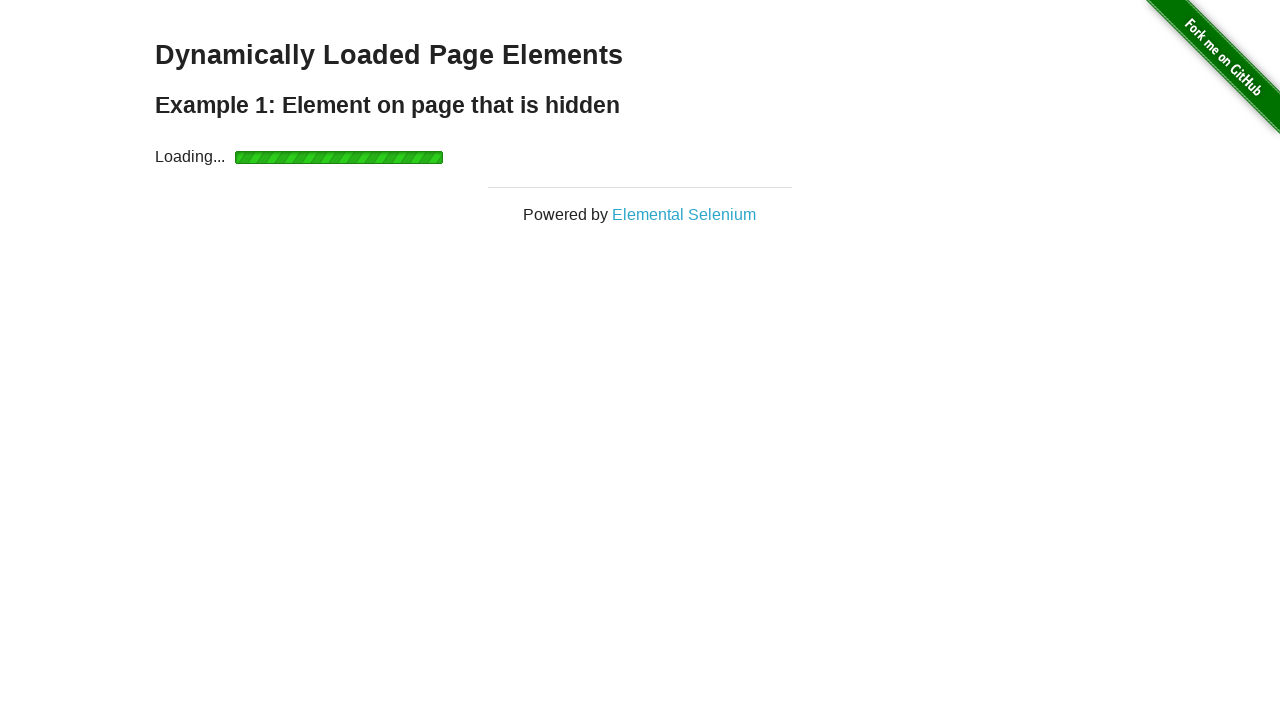

Hidden element became visible after dynamic loading completed
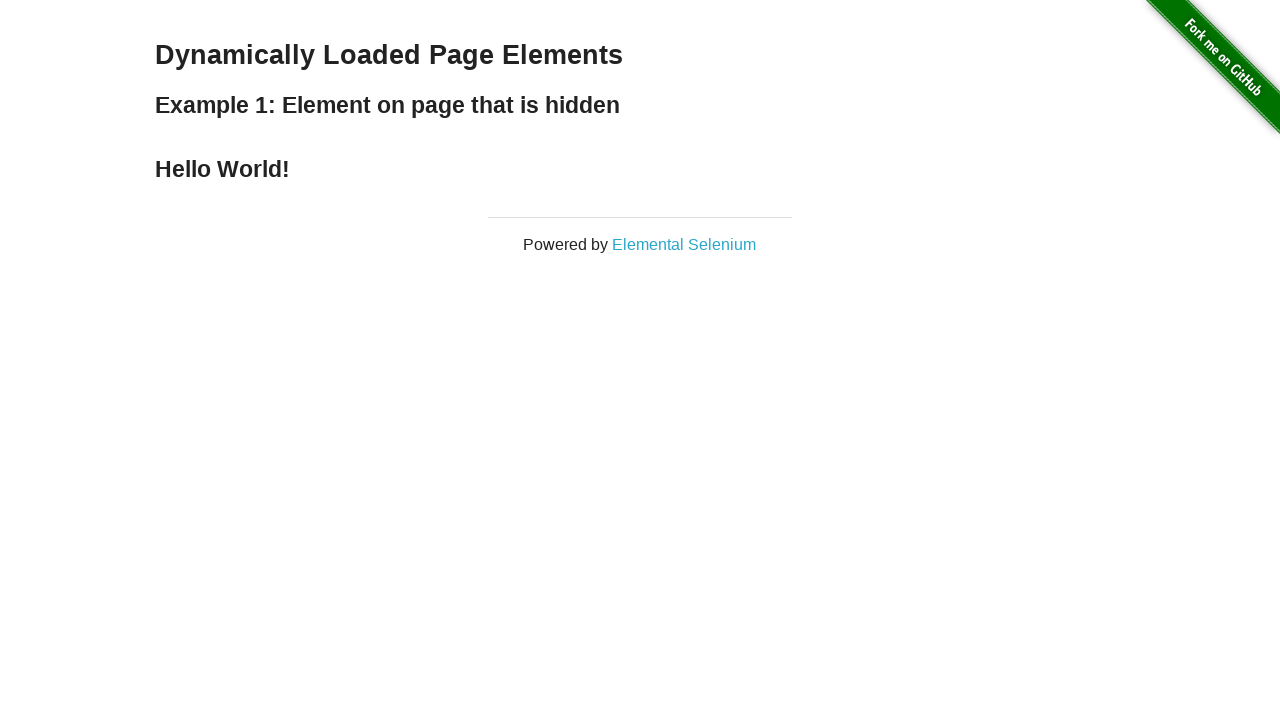

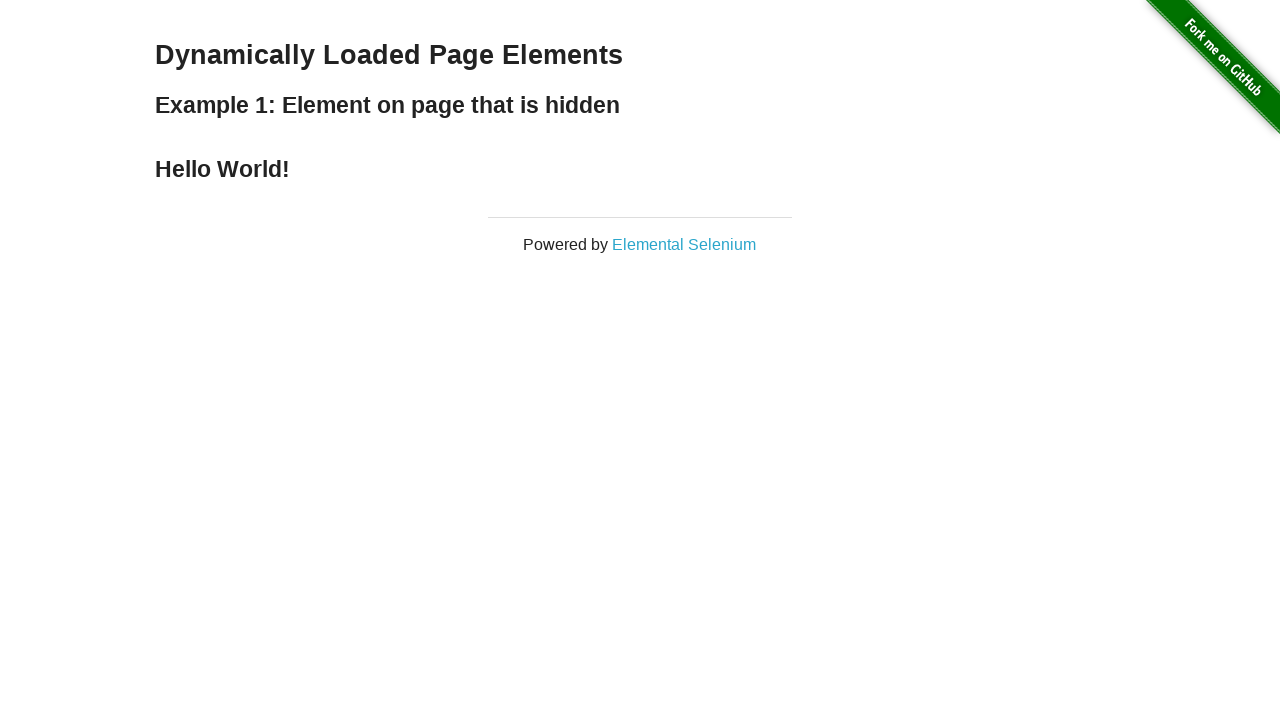